Tests basic browser navigation by visiting GitHub, then navigating to Hepsiburada, verifying page title/URL contains specific text, then navigating back to GitHub and refreshing the page

Starting URL: https://github.com/

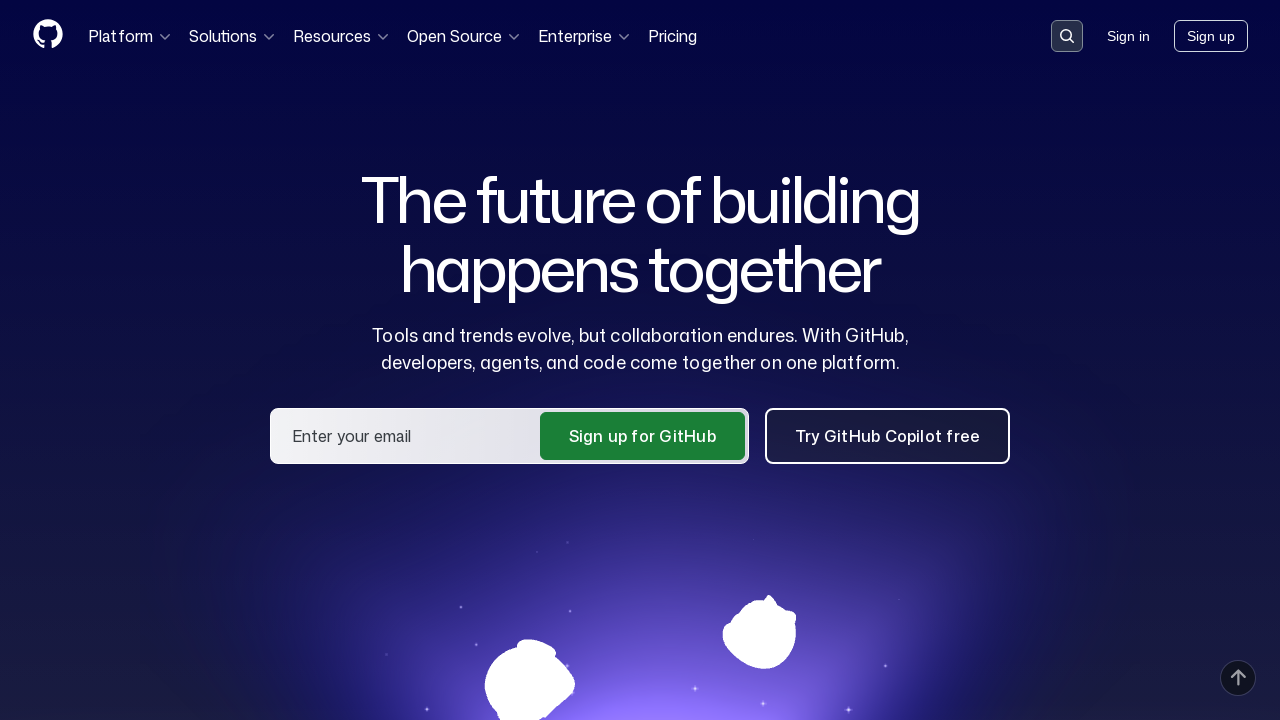

Navigated to Hepsiburada website
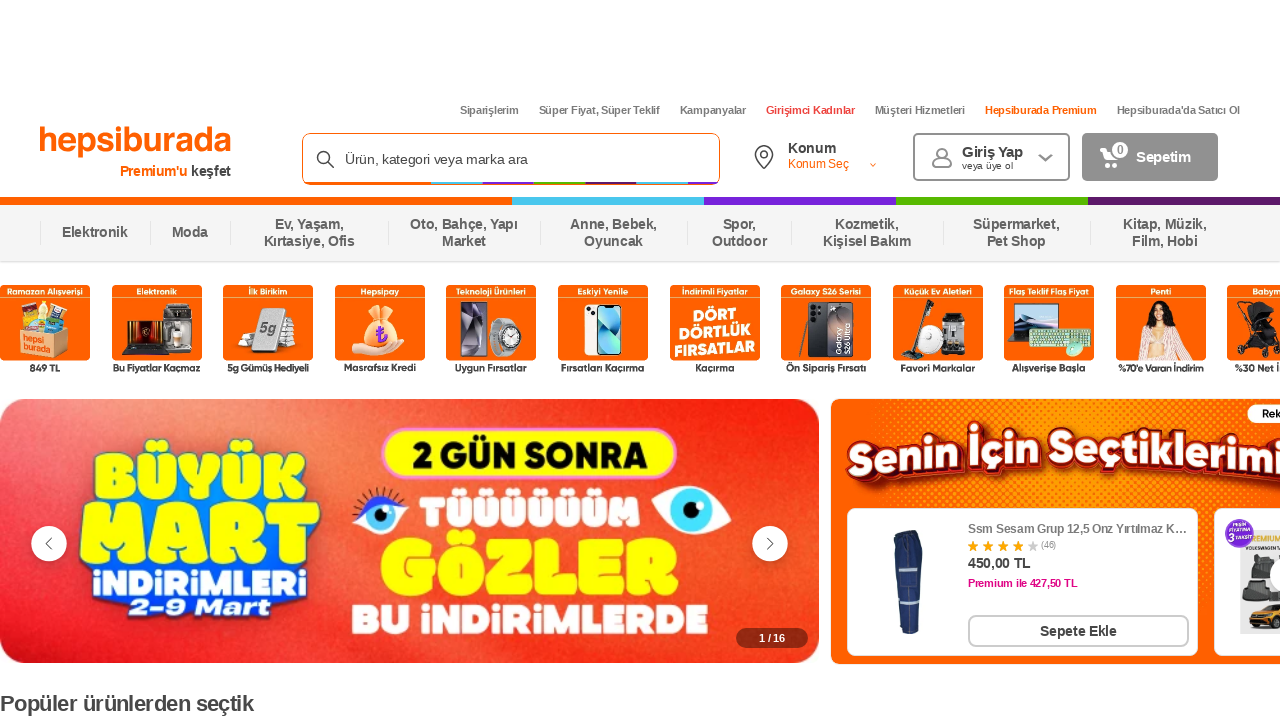

Retrieved page title from Hepsiburada
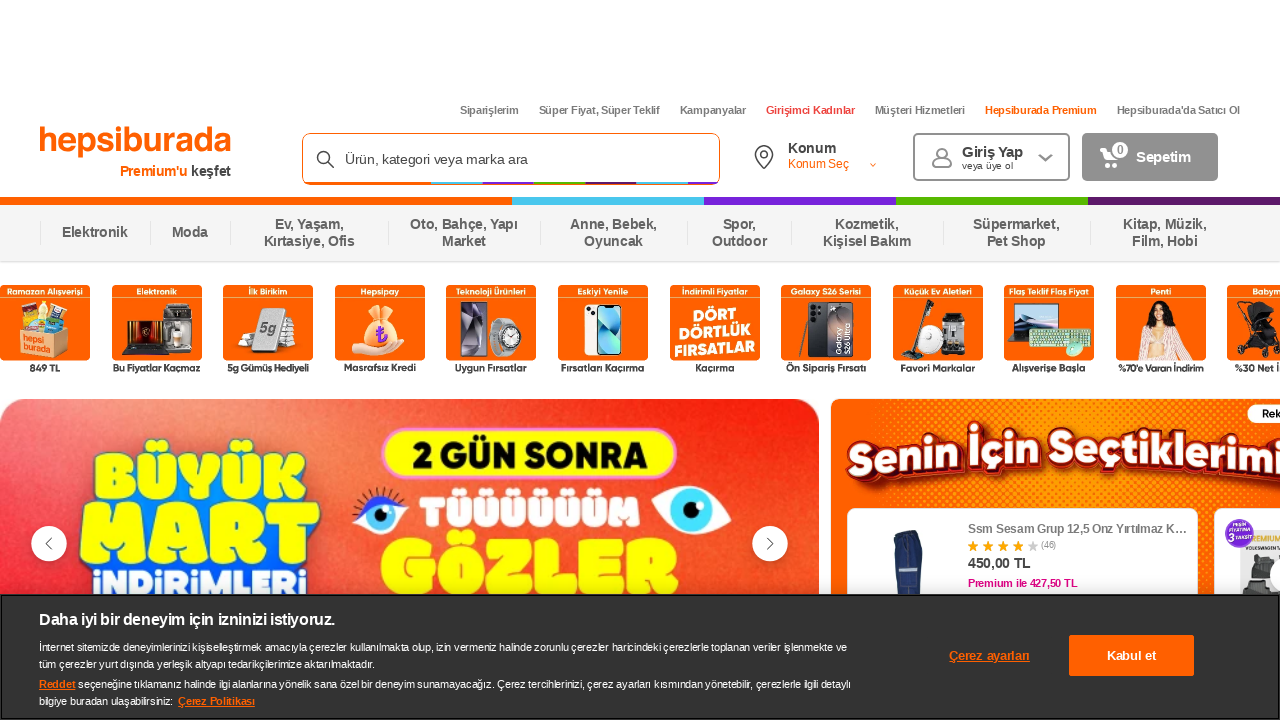

Retrieved page URL from Hepsiburada
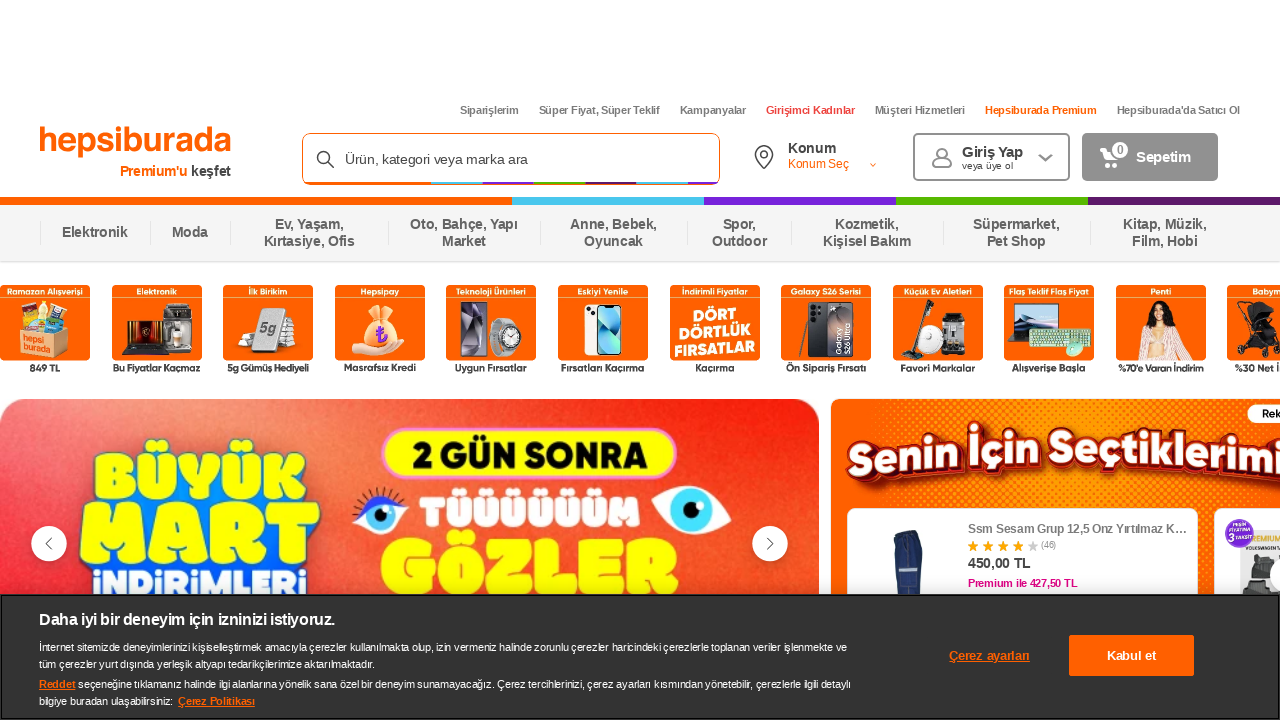

Verified 'burada' is present in title or URL
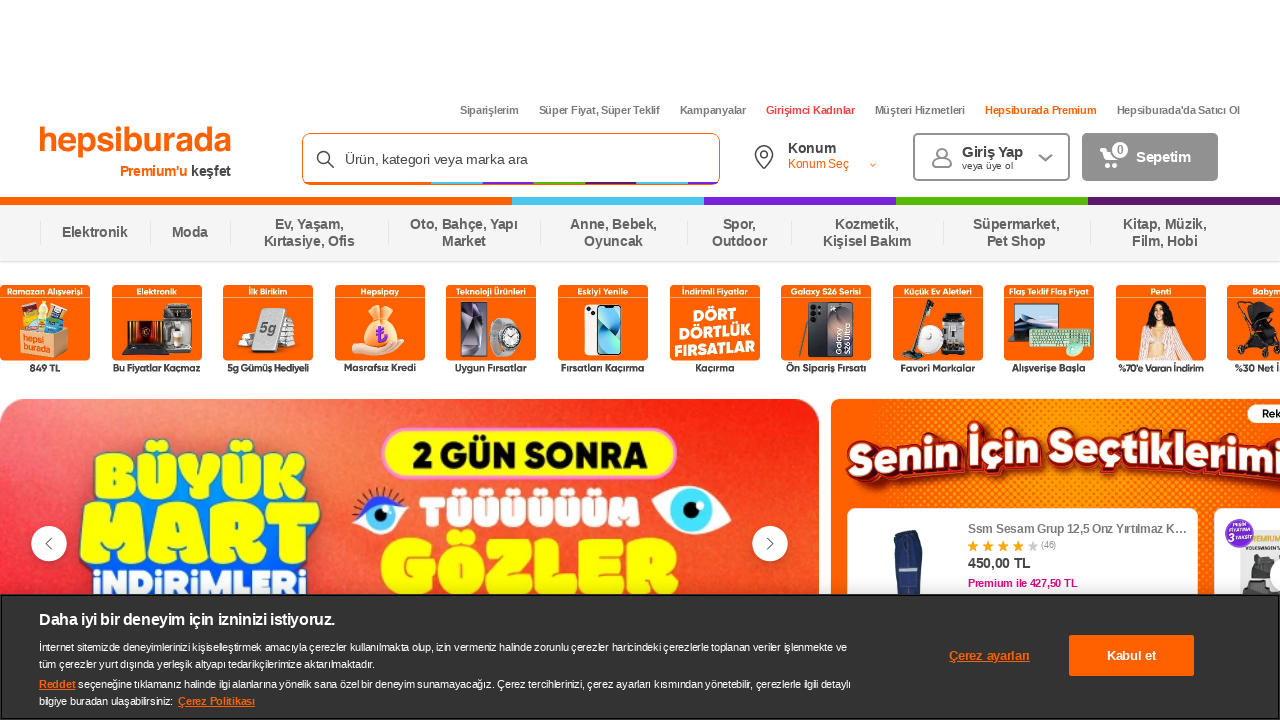

Navigated back to previous page (GitHub)
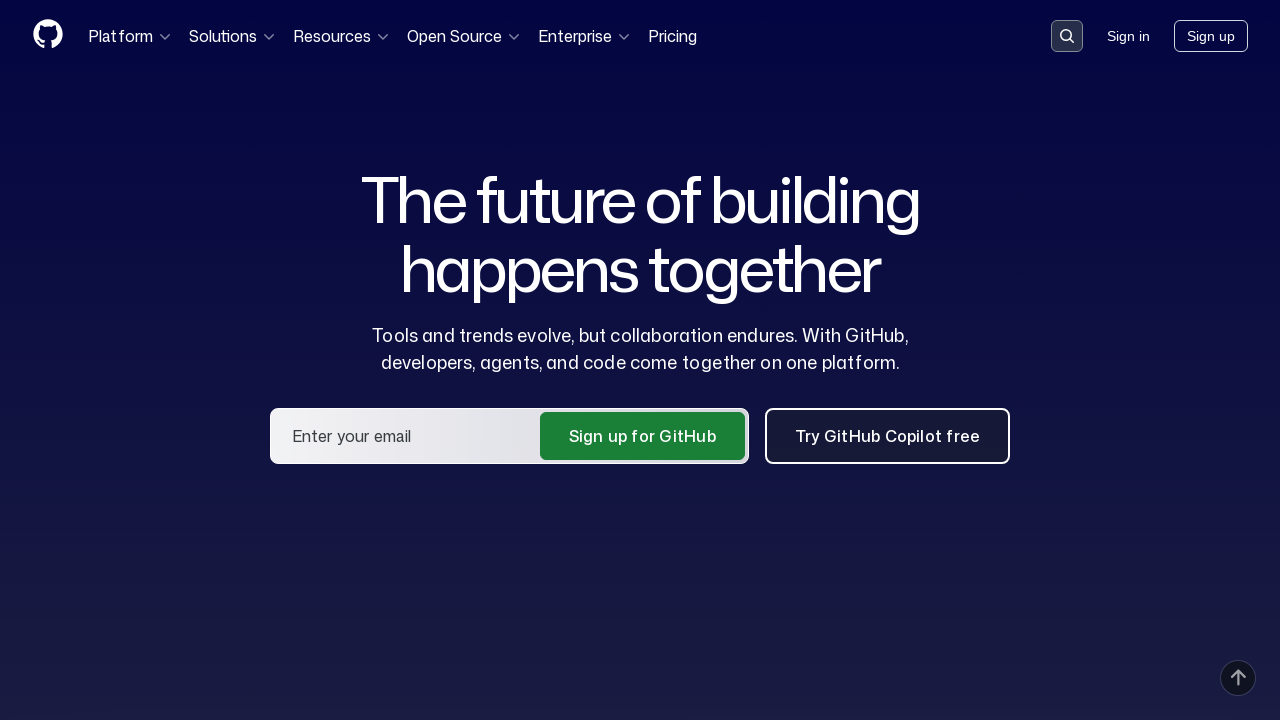

Refreshed the current page
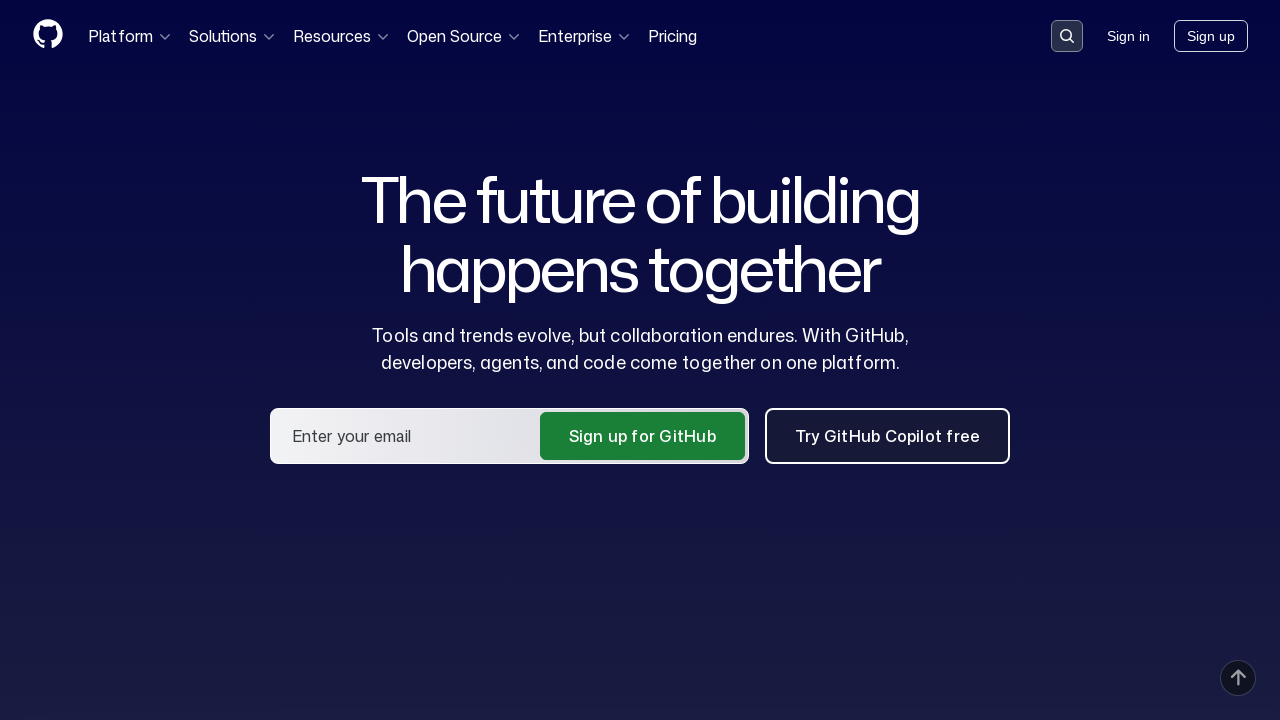

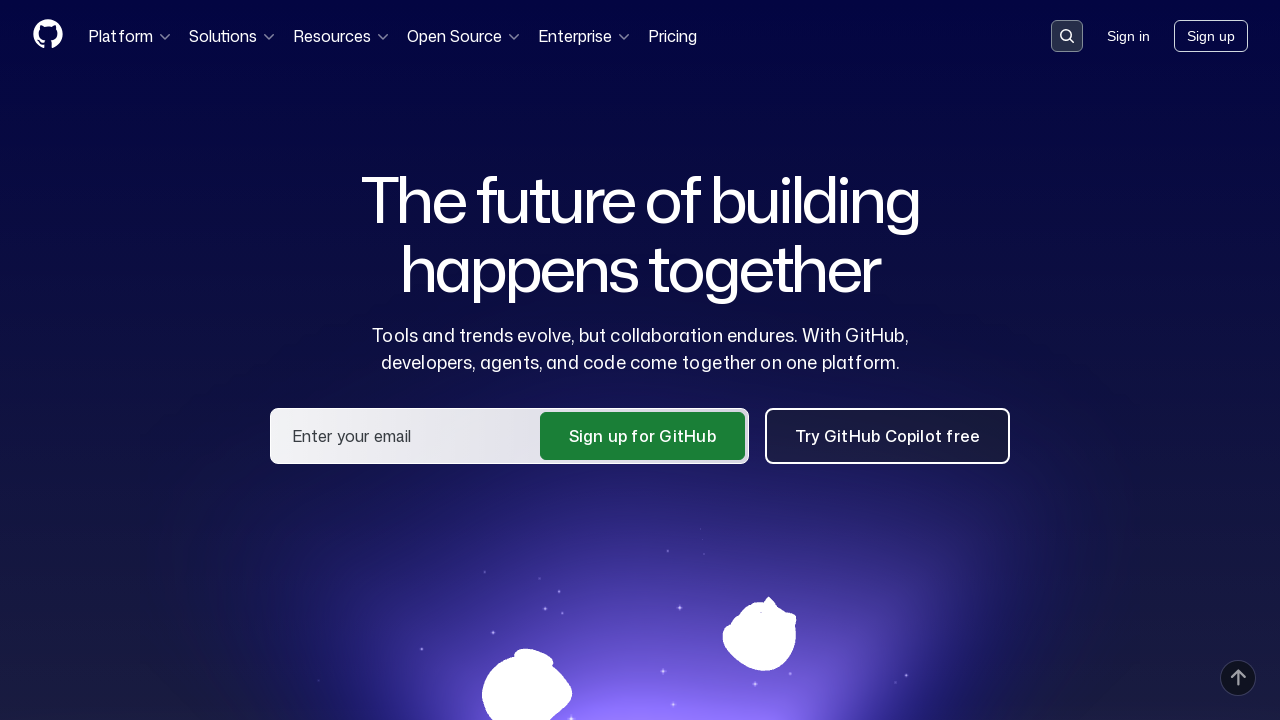